Tests opening multiple links from a footer column in new tabs and retrieving their titles

Starting URL: https://rahulshettyacademy.com/AutomationPractice/

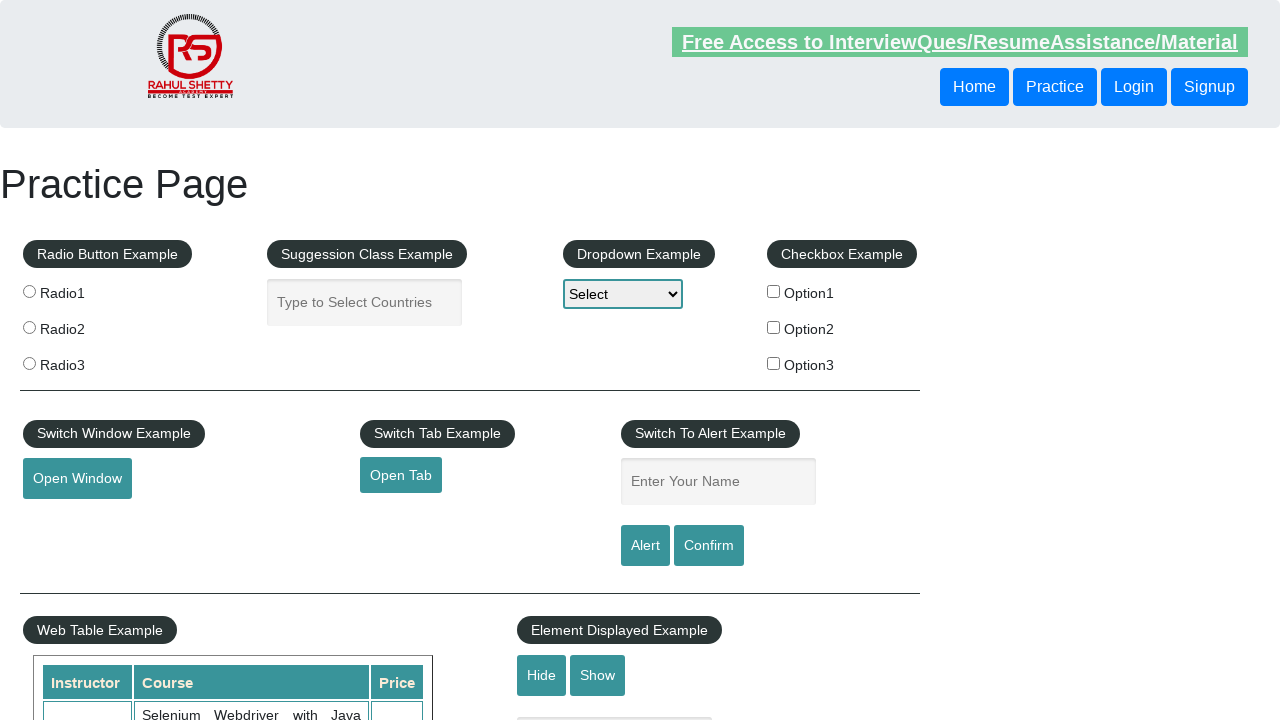

Counted total links on page
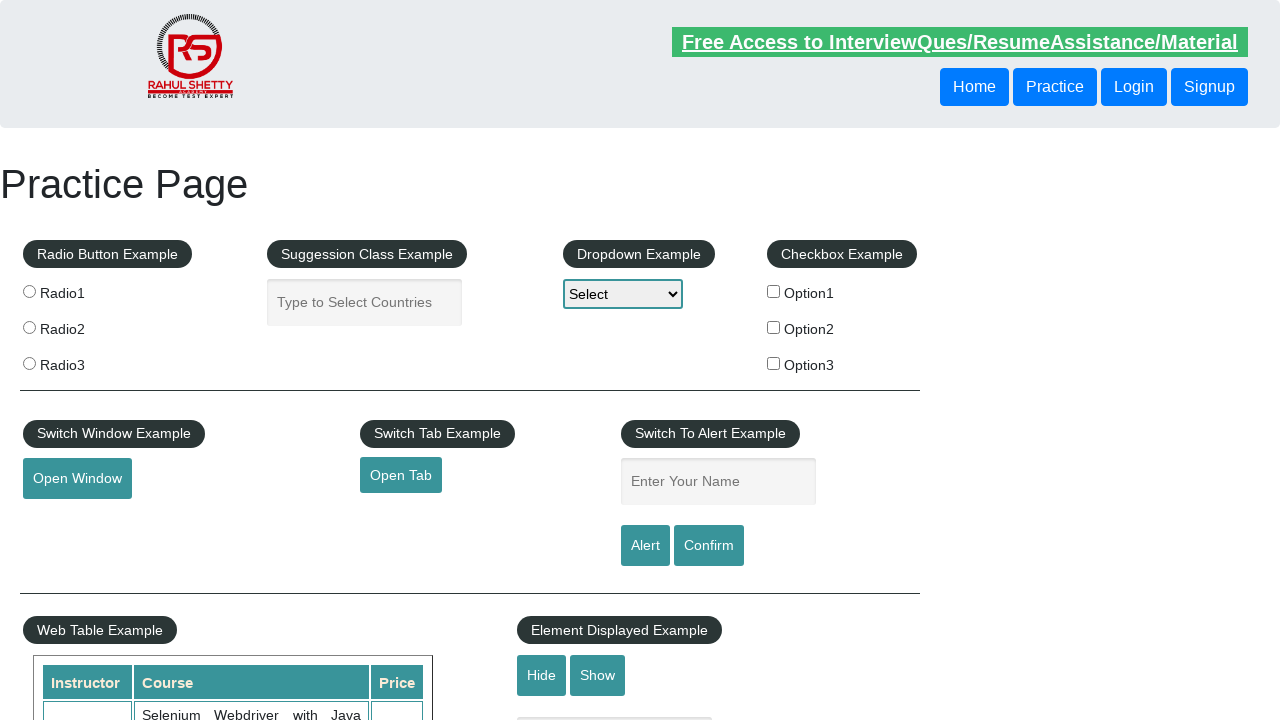

Located footer section with ID gf-BIG
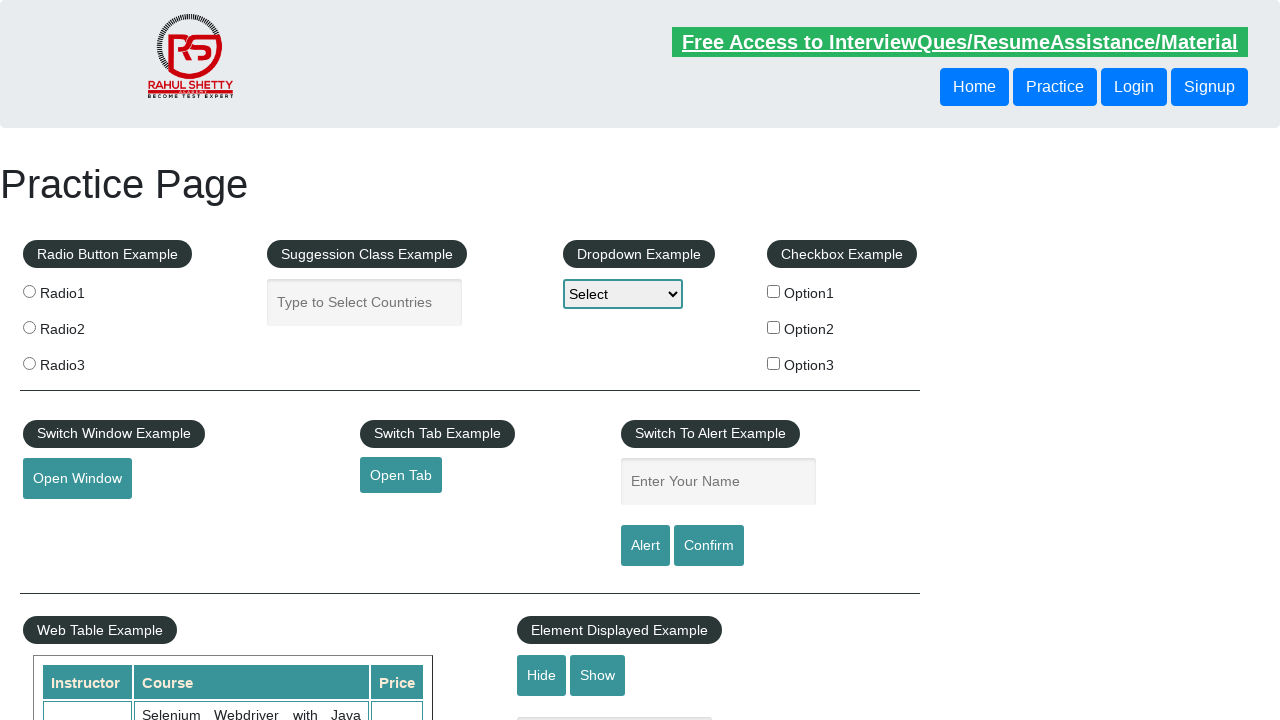

Counted links in footer section
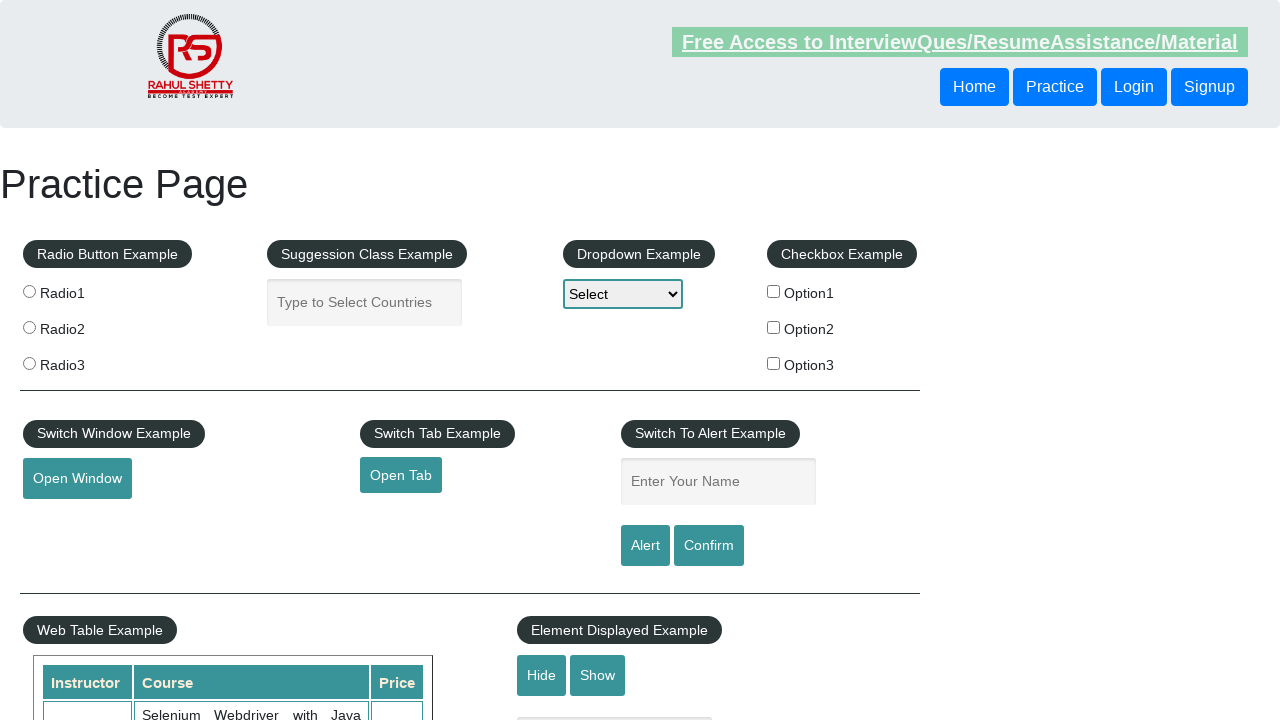

Located first column in footer
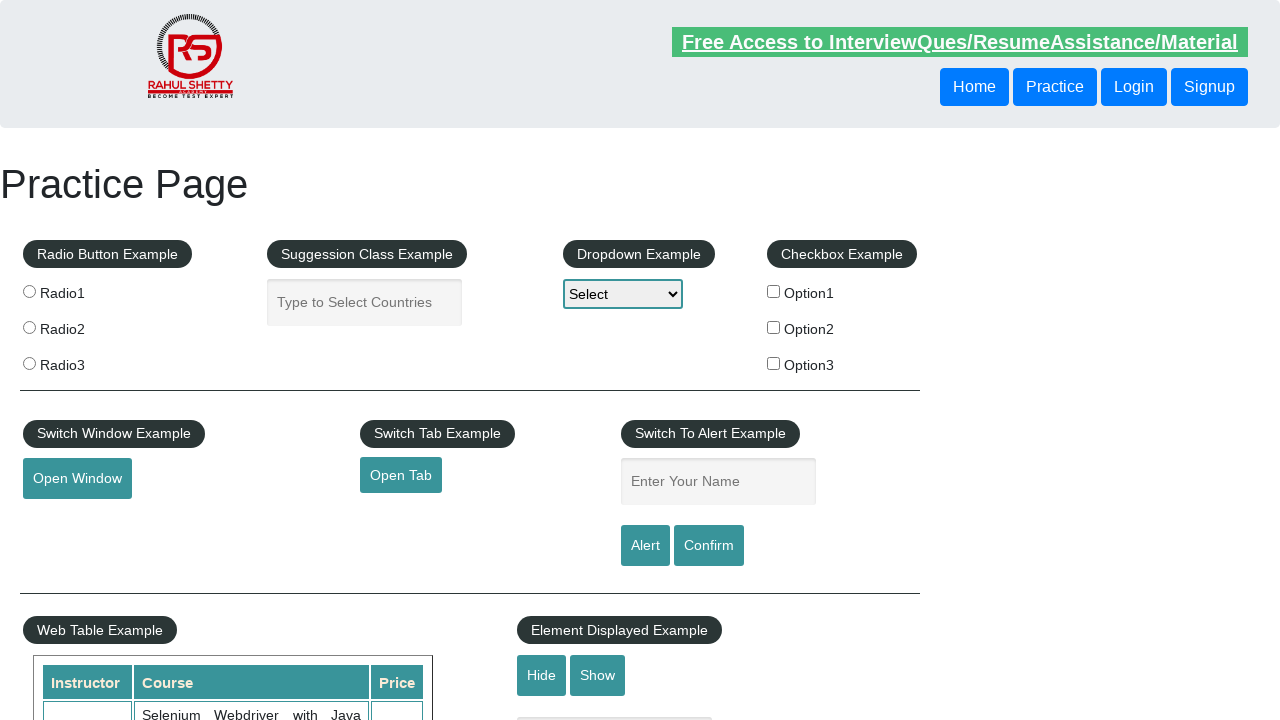

Retrieved all links from first footer column
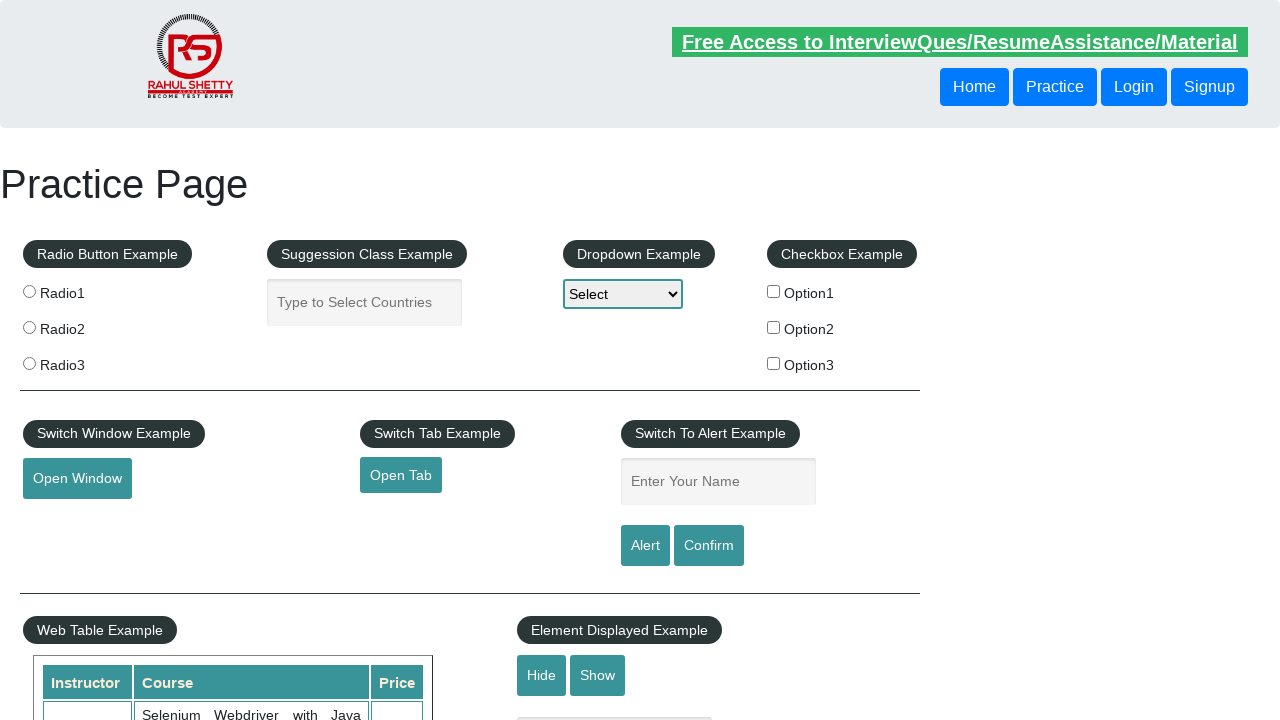

Counted links in first footer column
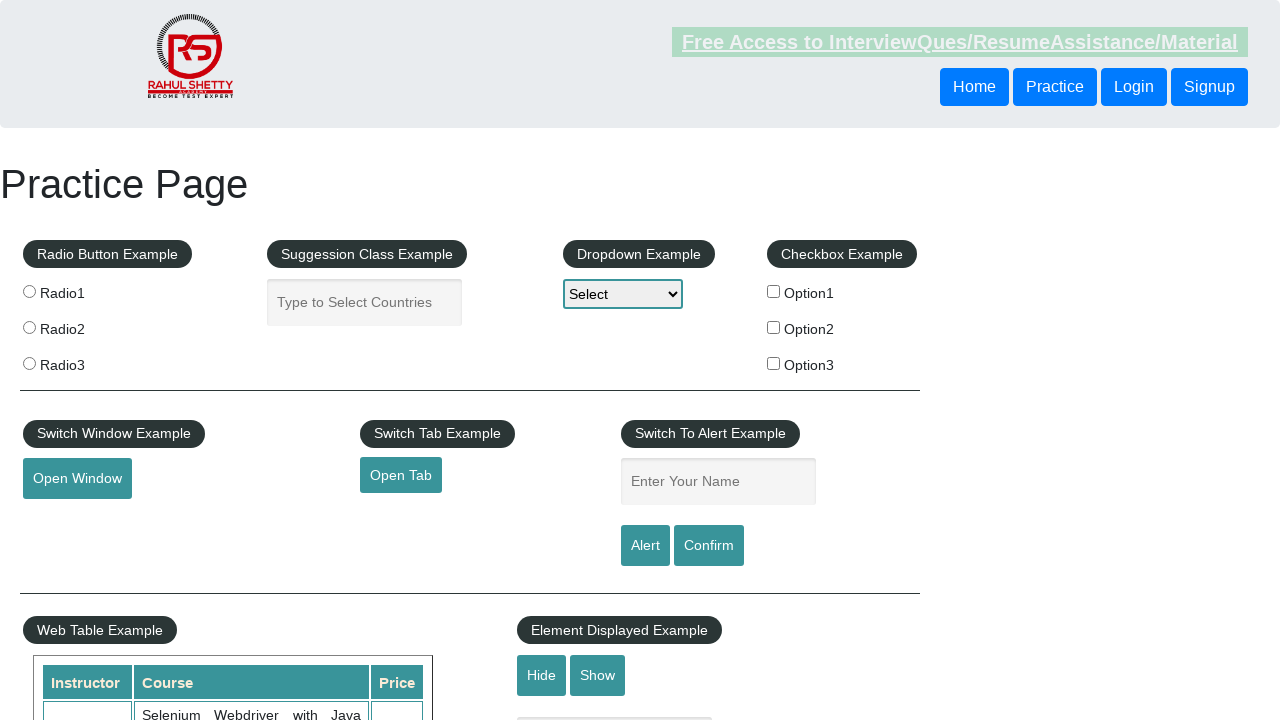

Opened link 1 from first footer column in new tab at (68, 520) on #gf-BIG >> xpath=//table/tbody/tr/td[1]/ul >> a >> nth=1
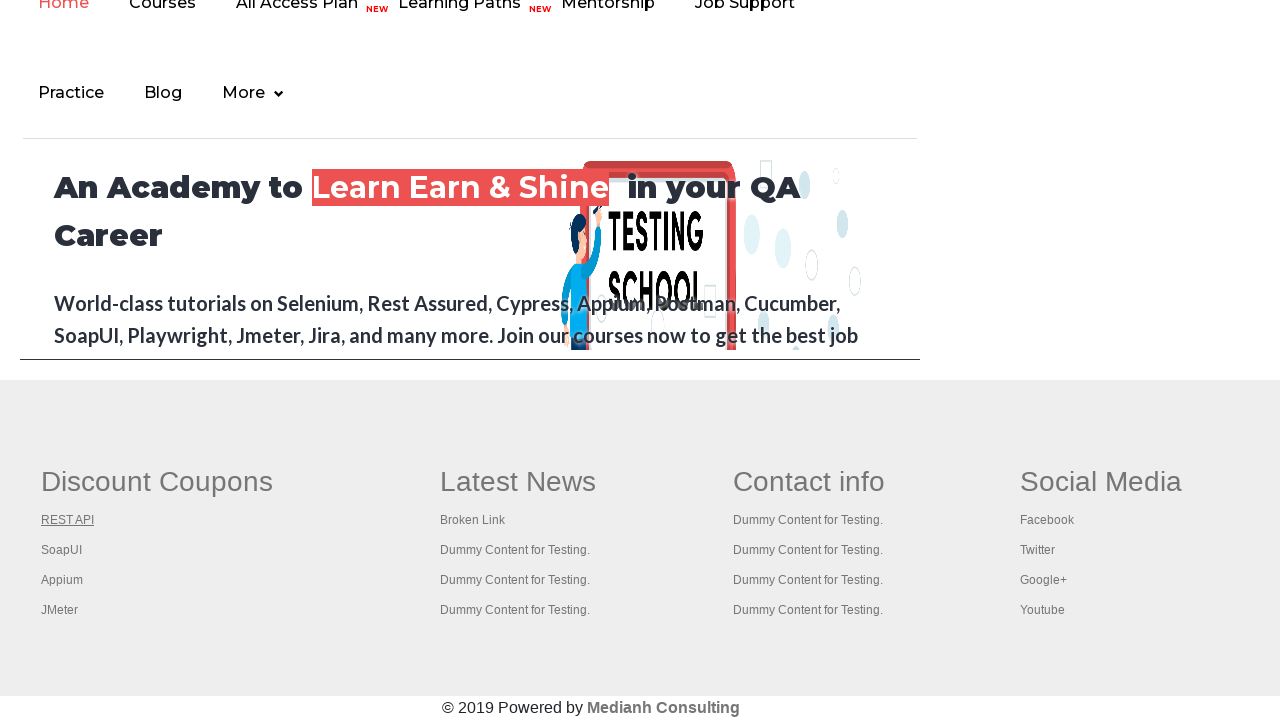

New page 1 finished loading
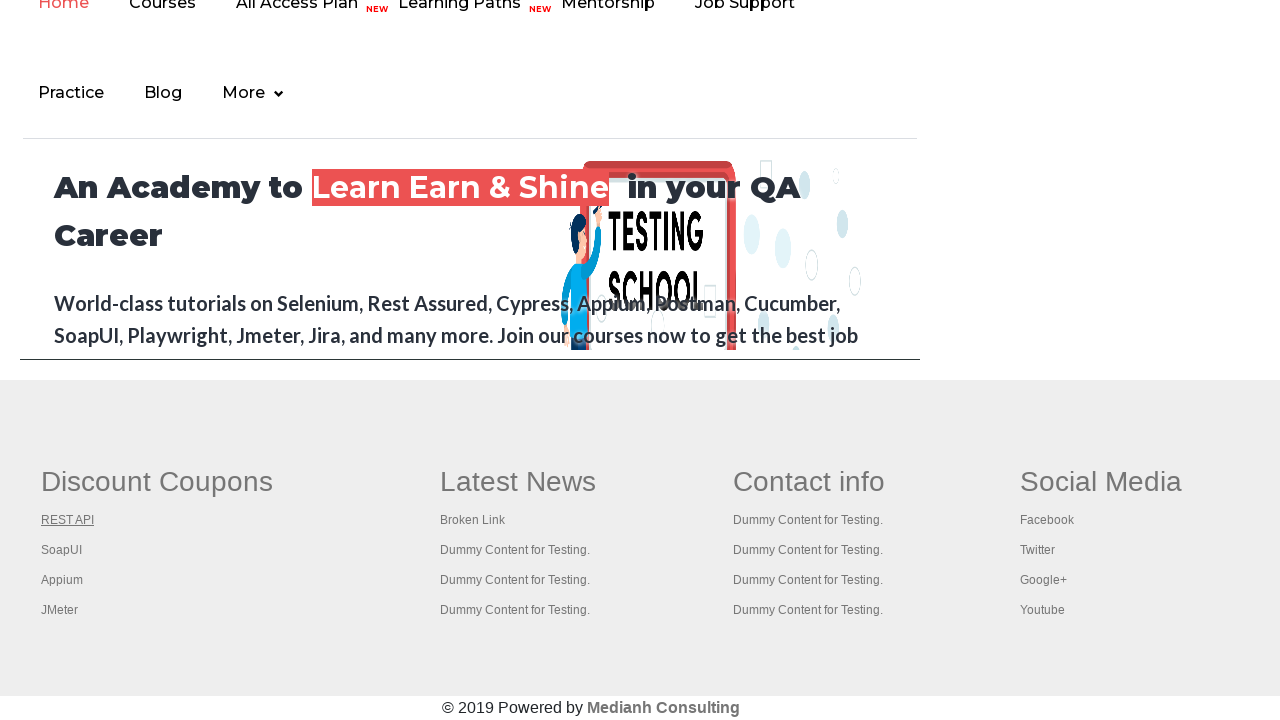

Opened link 2 from first footer column in new tab at (62, 550) on #gf-BIG >> xpath=//table/tbody/tr/td[1]/ul >> a >> nth=2
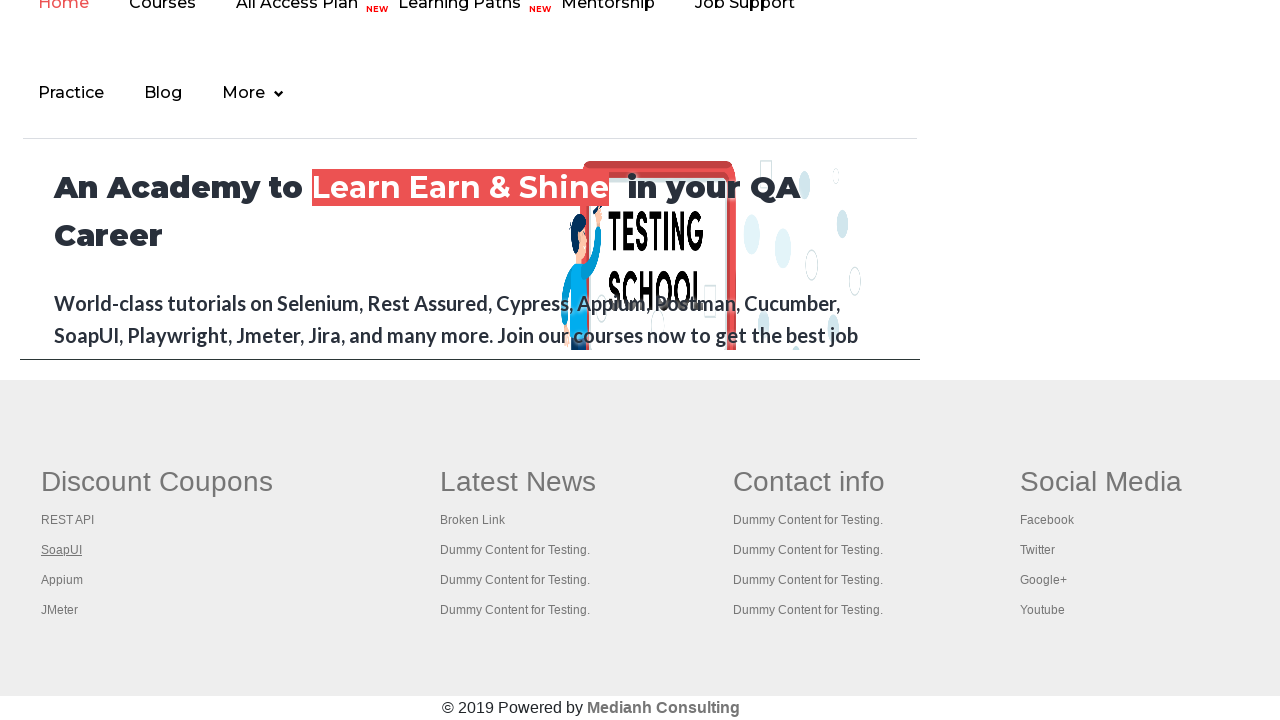

New page 2 finished loading
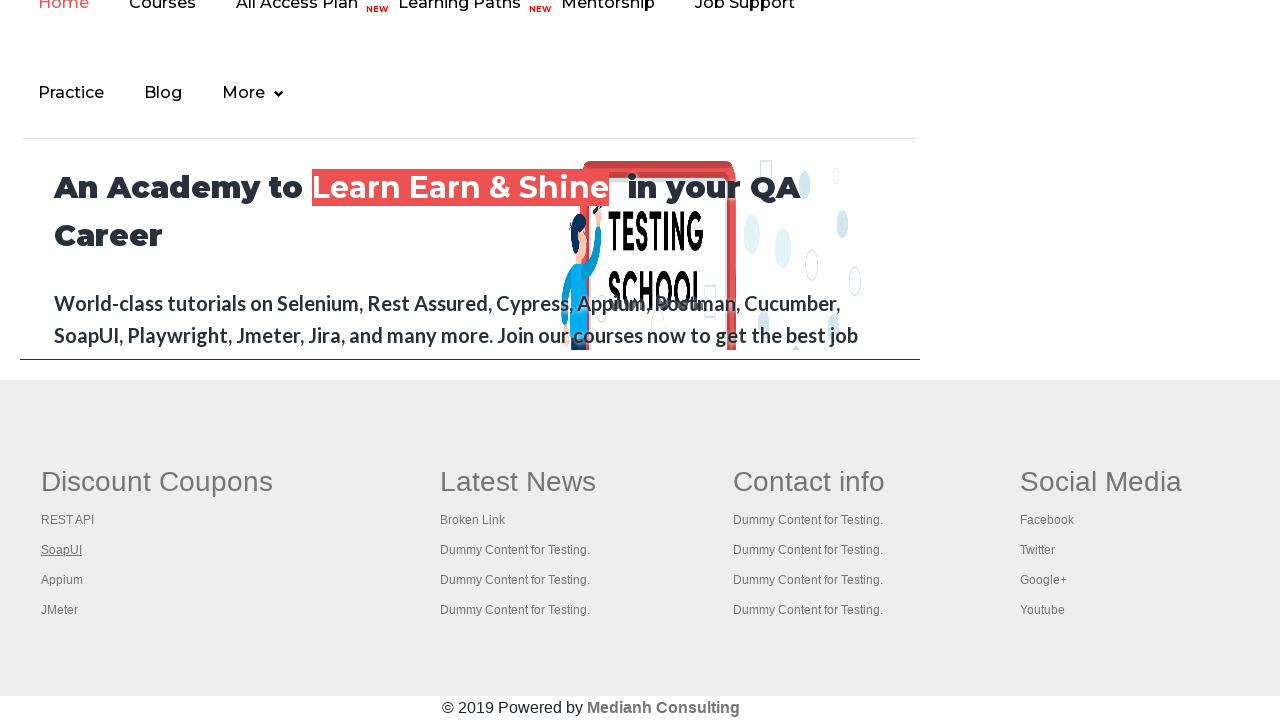

Opened link 3 from first footer column in new tab at (62, 580) on #gf-BIG >> xpath=//table/tbody/tr/td[1]/ul >> a >> nth=3
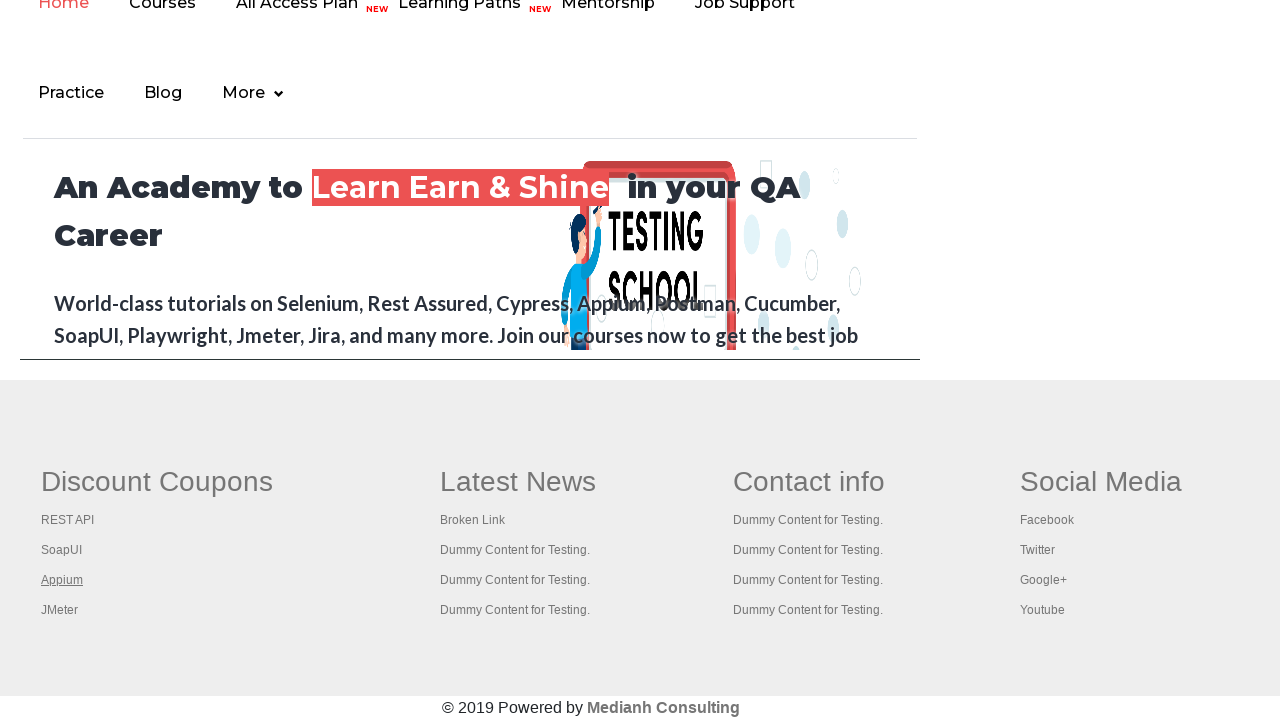

New page 3 finished loading
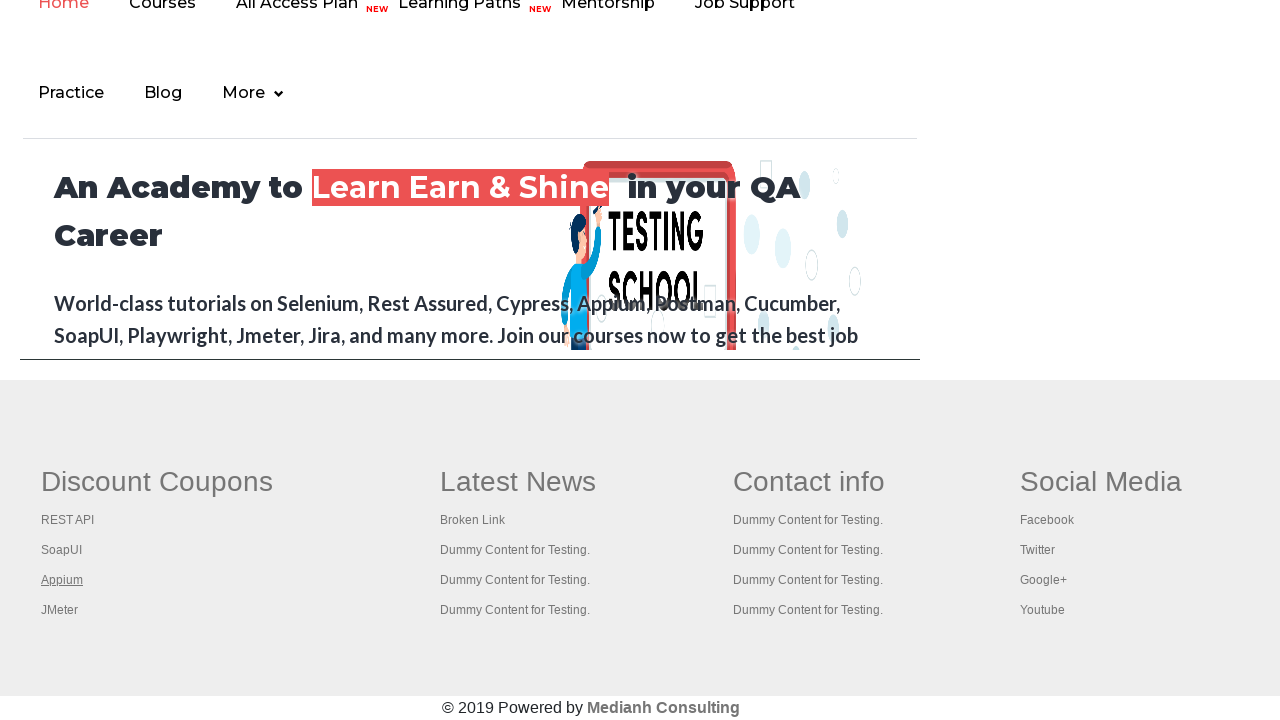

Opened link 4 from first footer column in new tab at (60, 610) on #gf-BIG >> xpath=//table/tbody/tr/td[1]/ul >> a >> nth=4
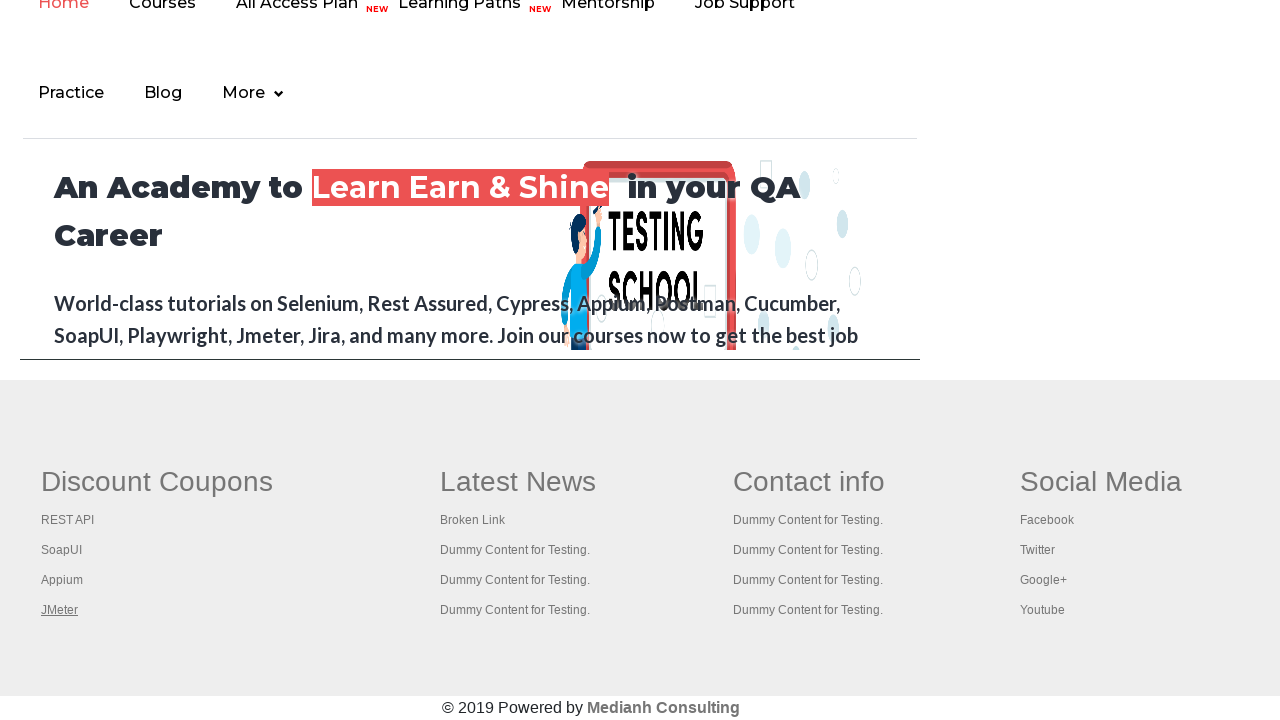

New page 4 finished loading
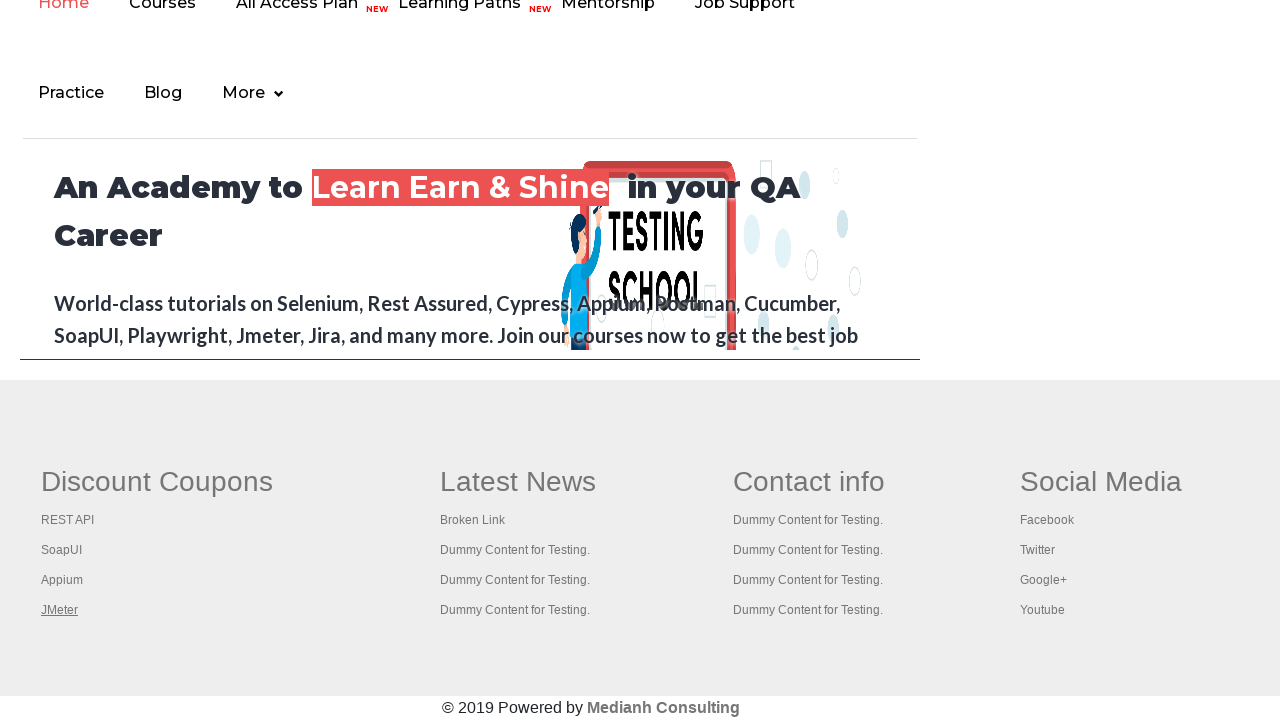

Retrieved all open pages from context
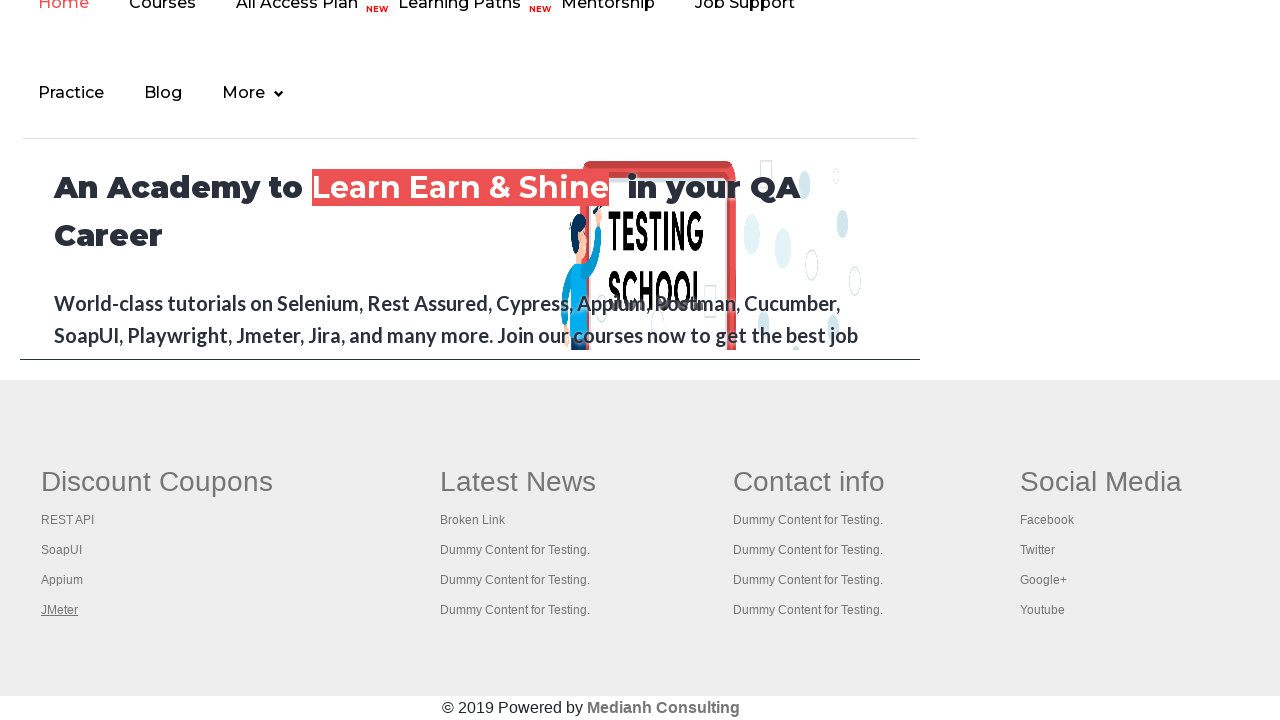

Retrieved and printed title: Practice Page
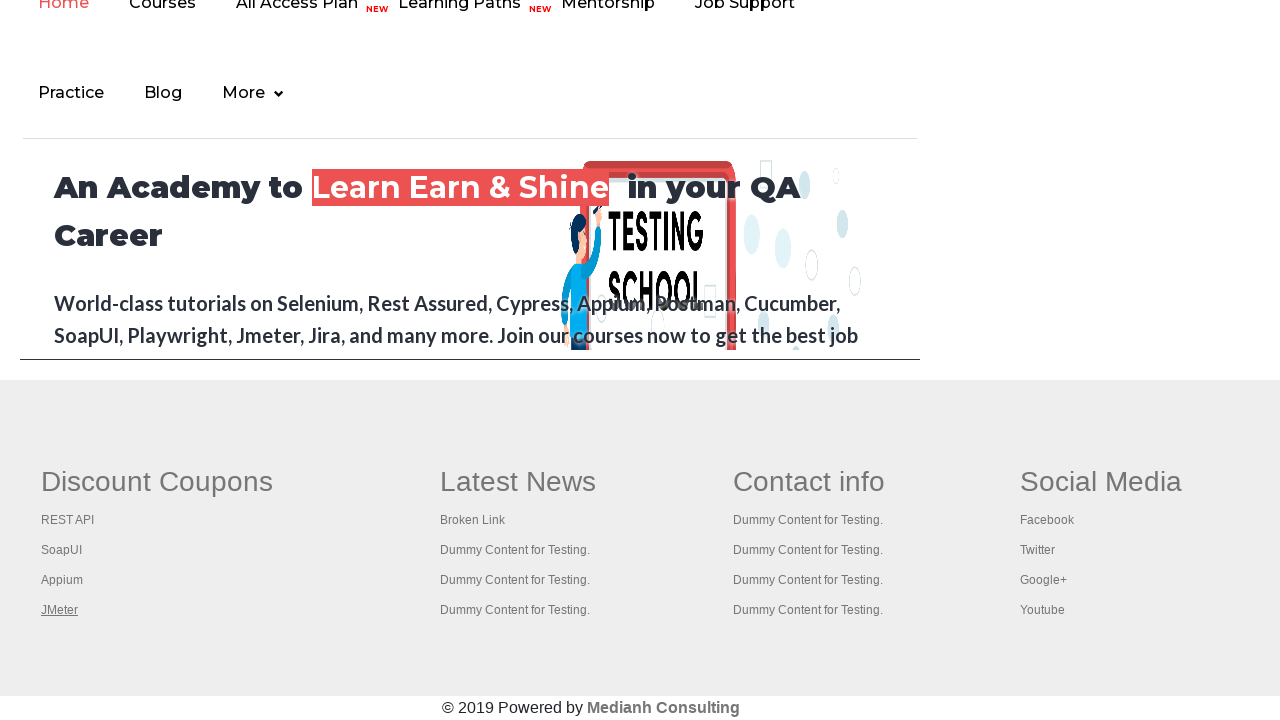

Retrieved and printed title: REST API Tutorial
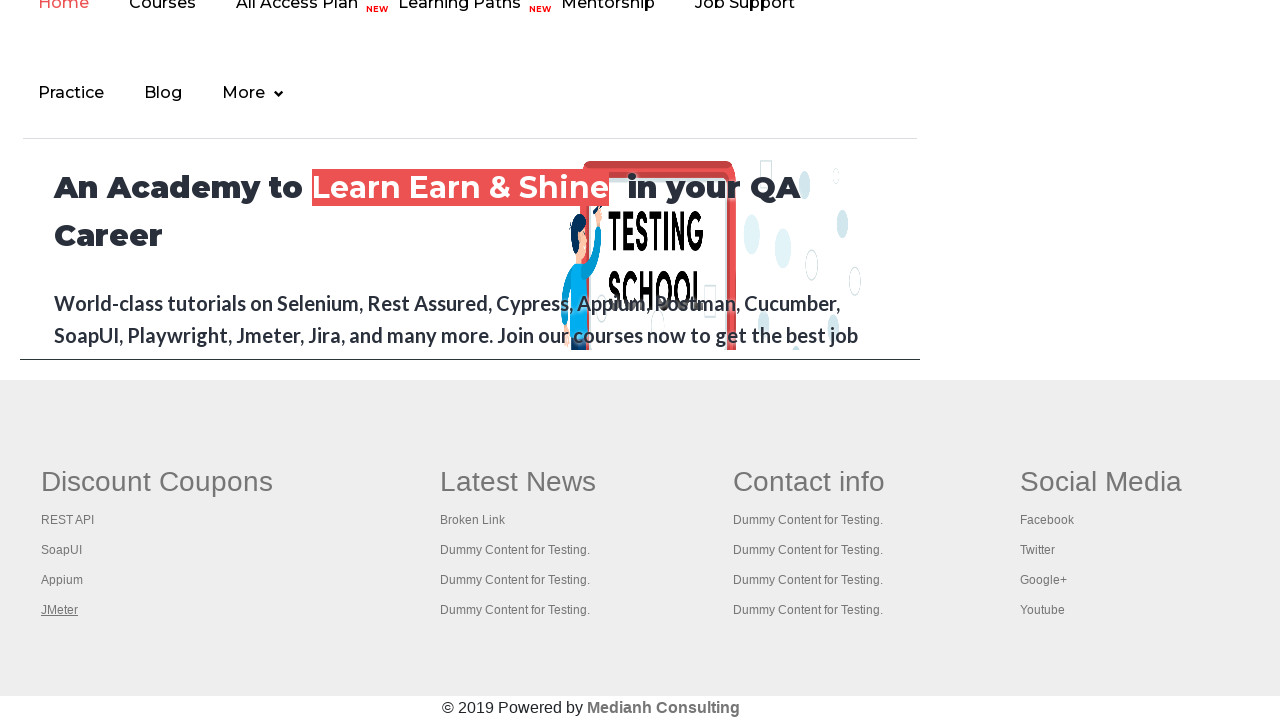

Retrieved and printed title: The World’s Most Popular API Testing Tool | SoapUI
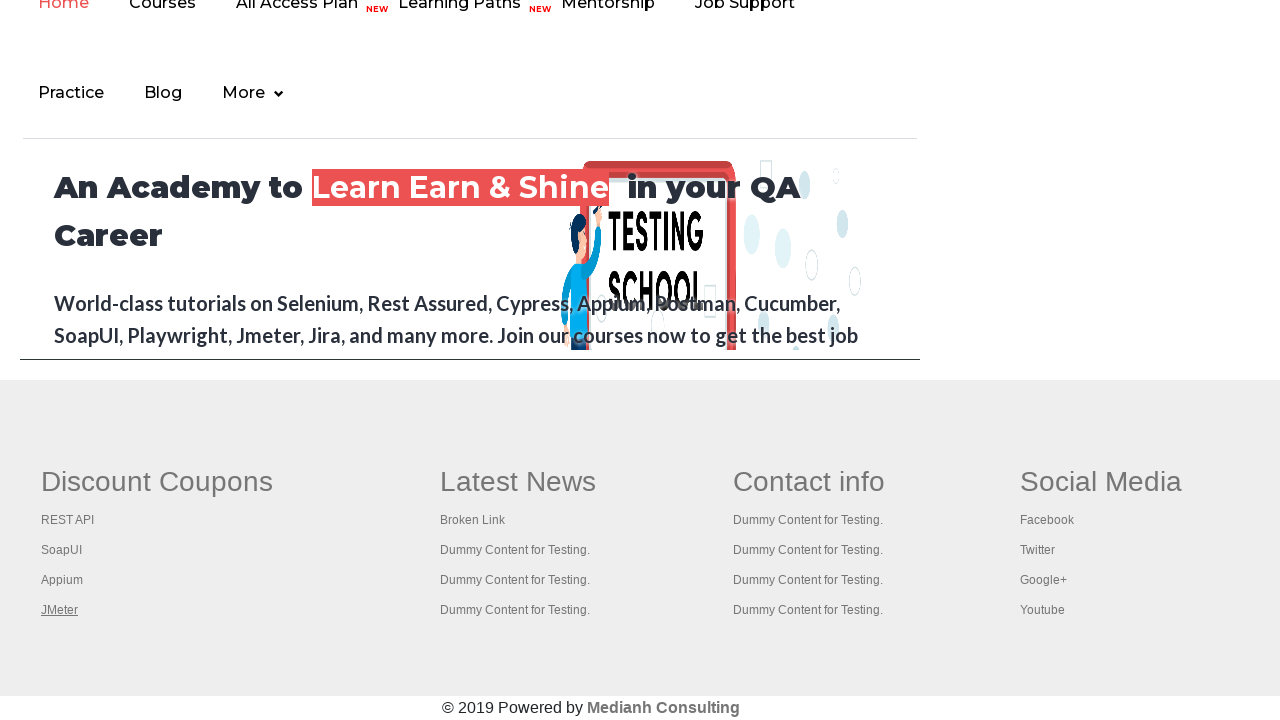

Retrieved and printed title: Appium tutorial for Mobile Apps testing | RahulShetty Academy | Rahul
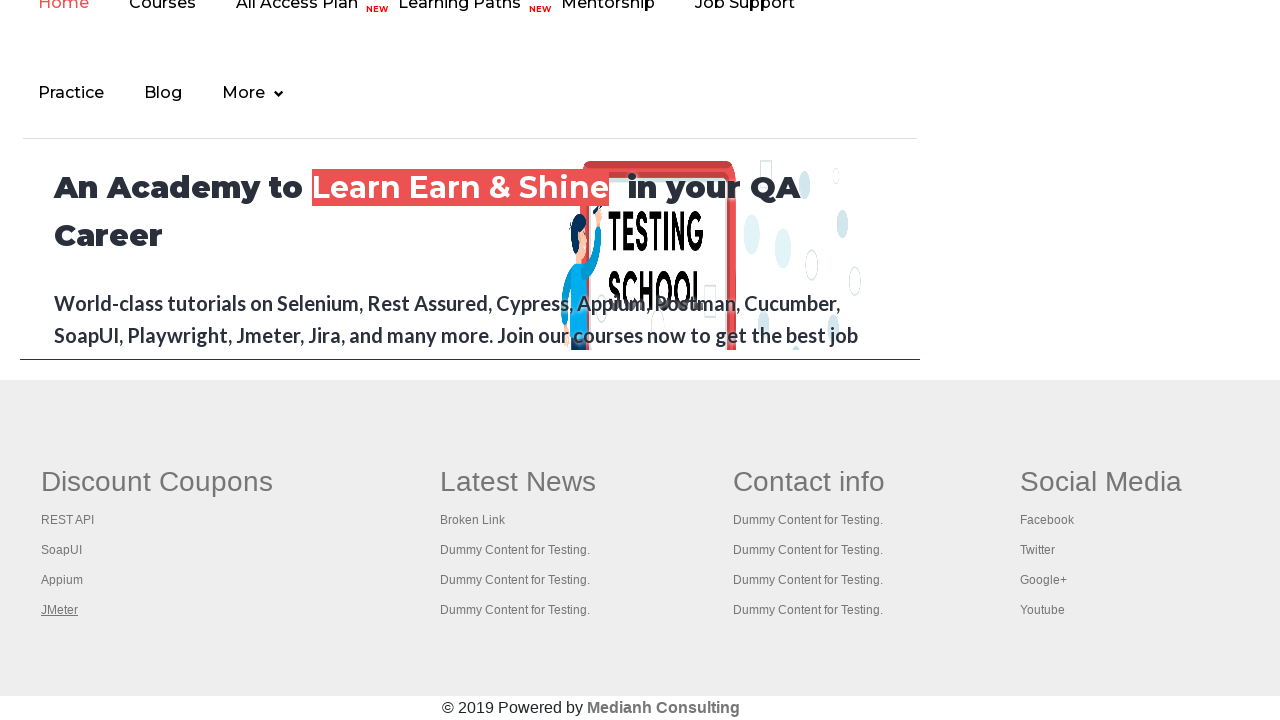

Retrieved and printed title: Apache JMeter - Apache JMeter™
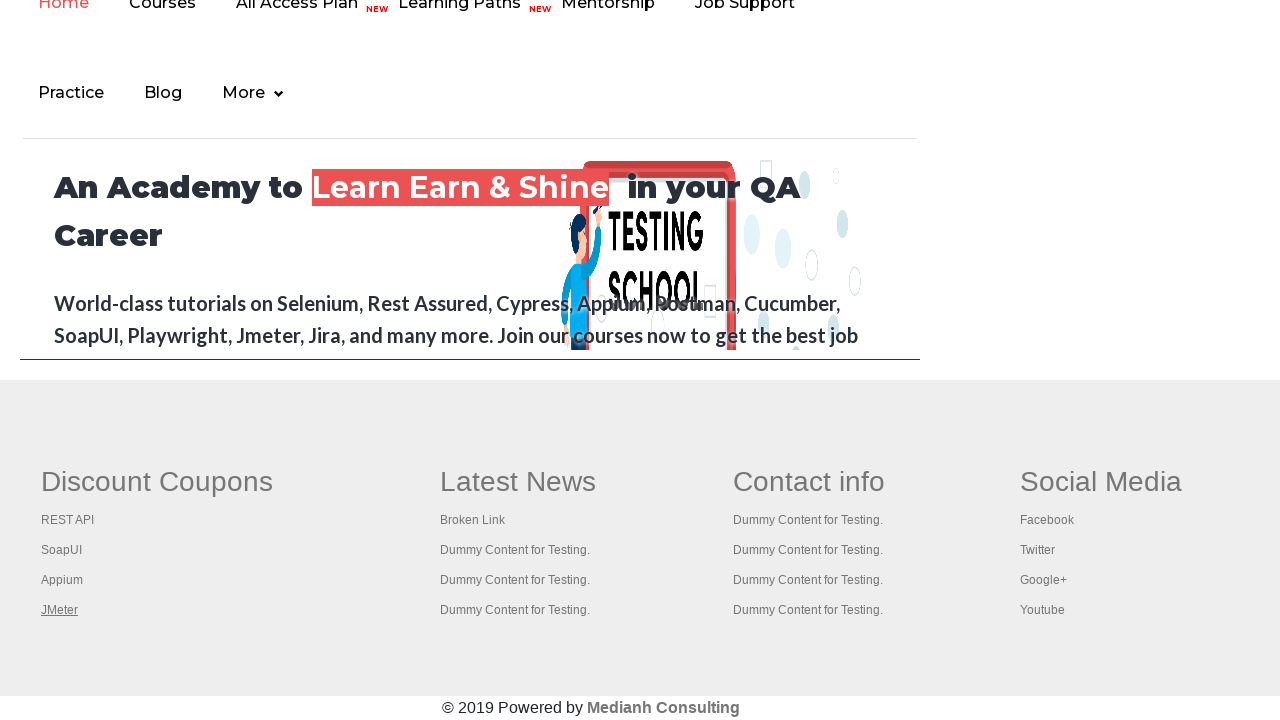

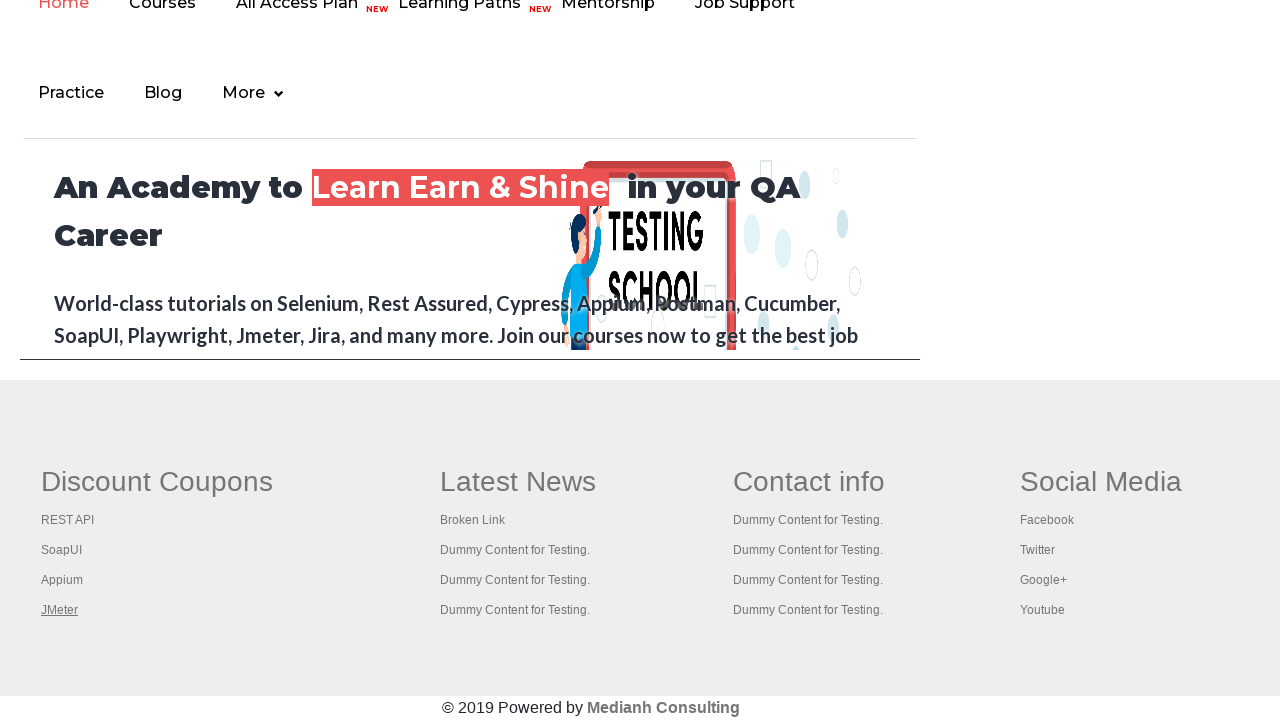